Tests the search functionality on the Python.org website by entering "pycon" as a search query and submitting the search form

Starting URL: https://www.python.org

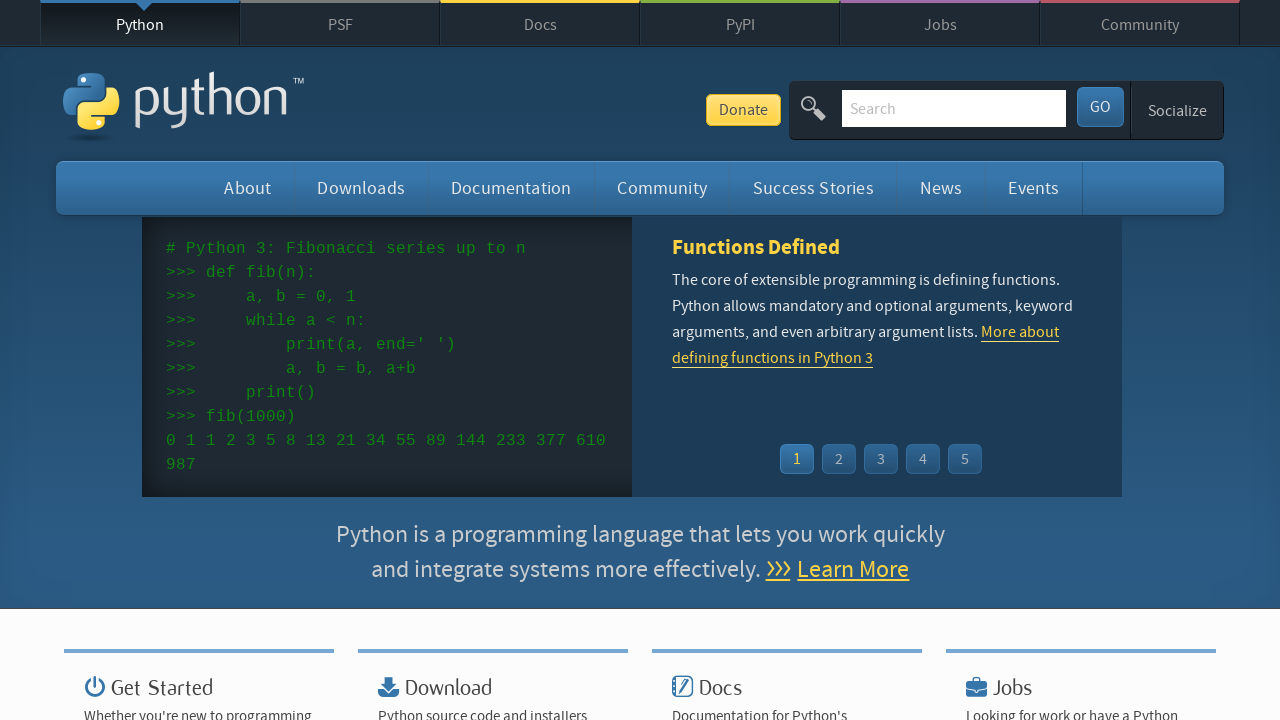

Cleared the search input field on input[name='q']
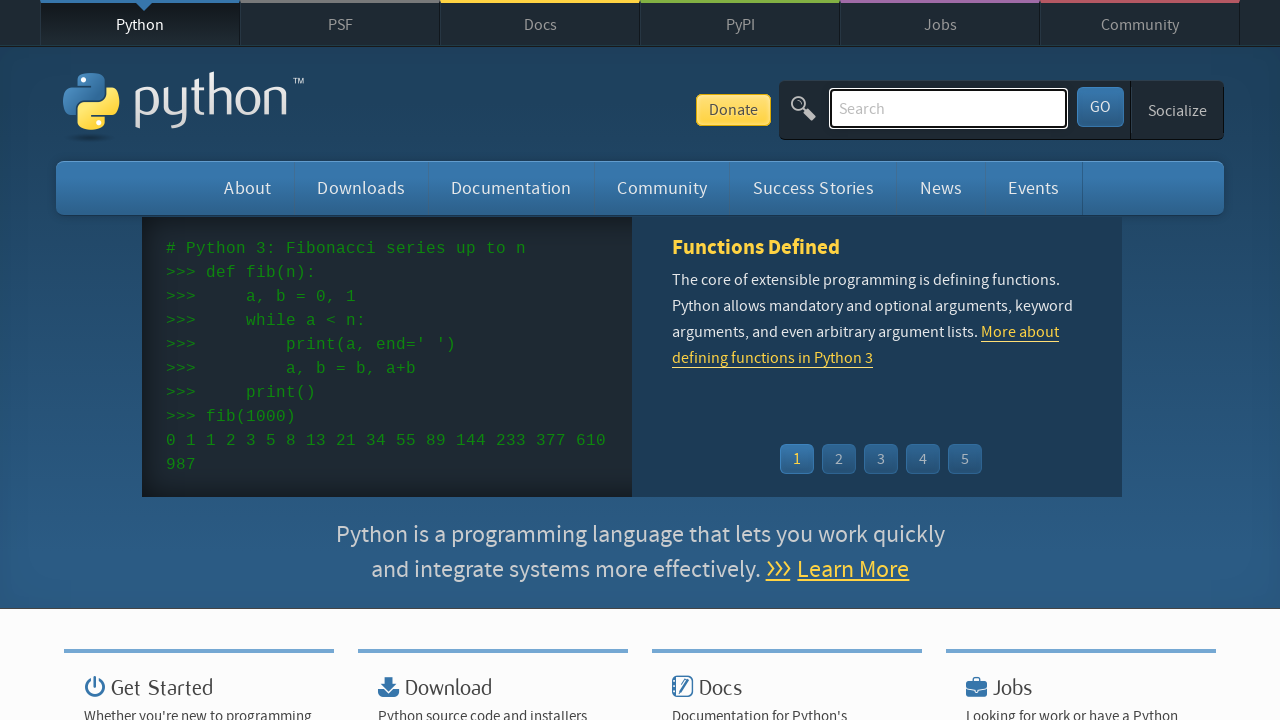

Entered 'pycon' into the search field on input[name='q']
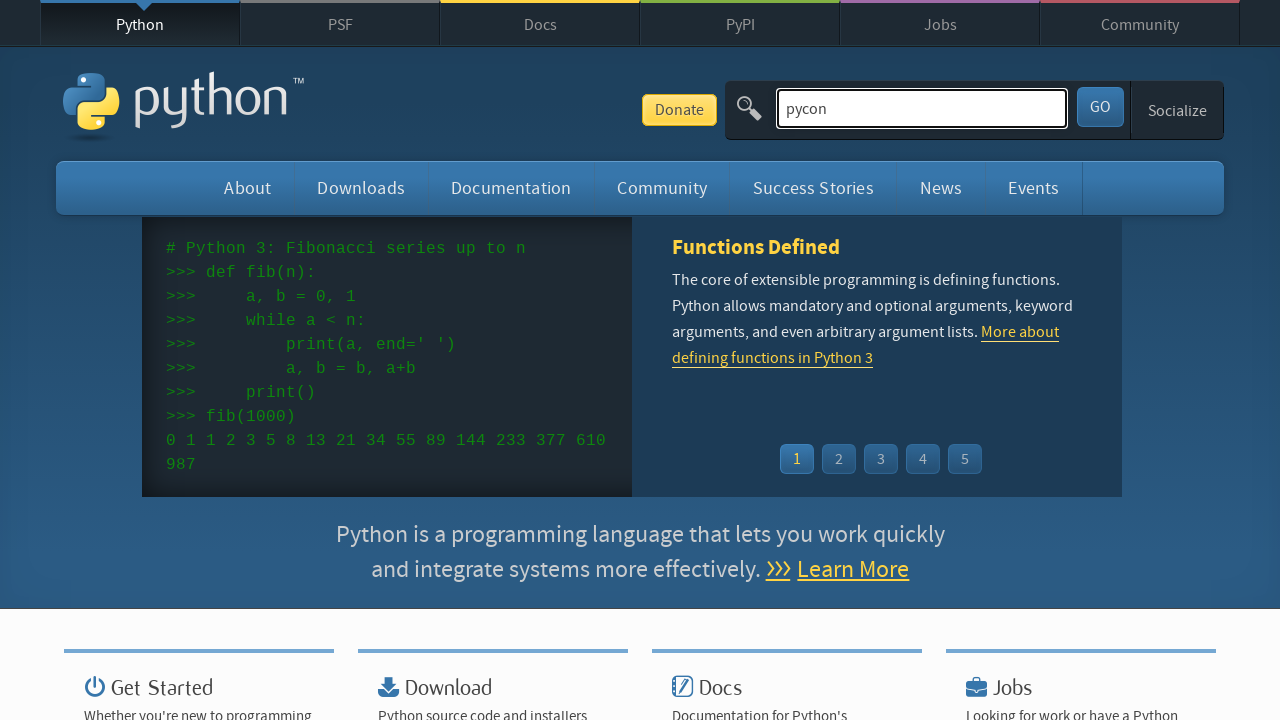

Submitted search form by pressing Enter on input[name='q']
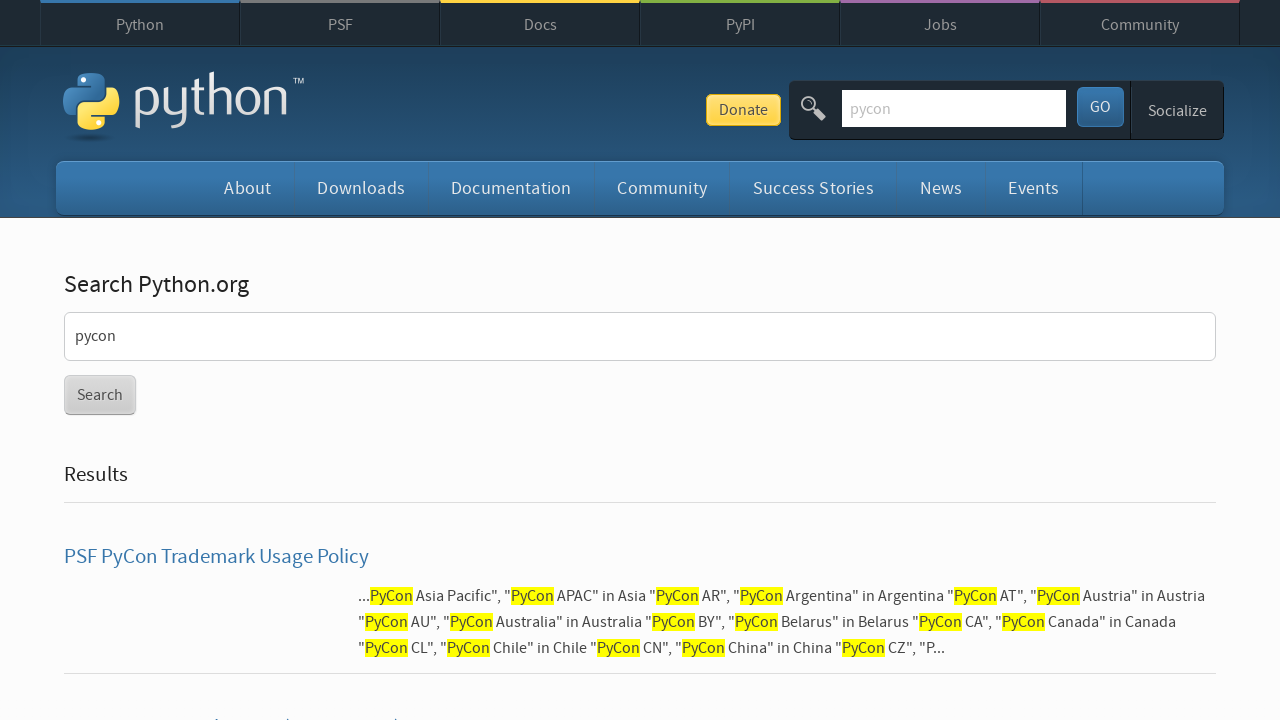

Search results page loaded (networkidle state)
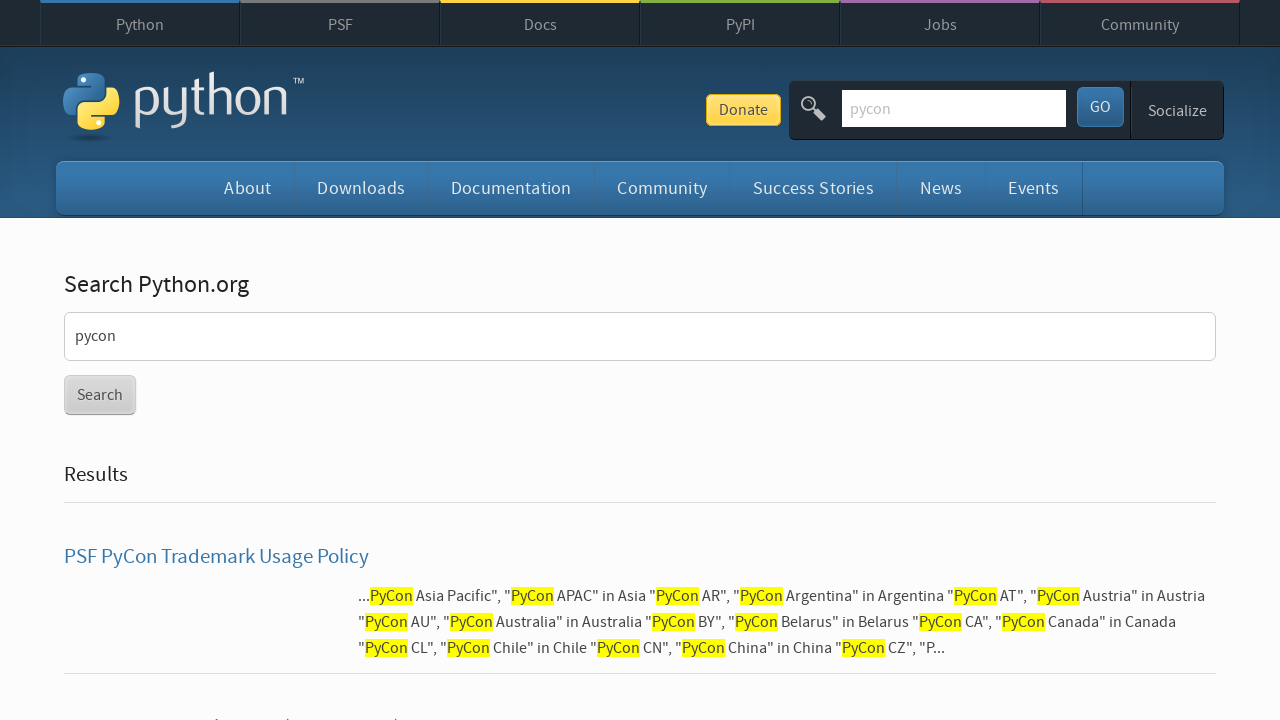

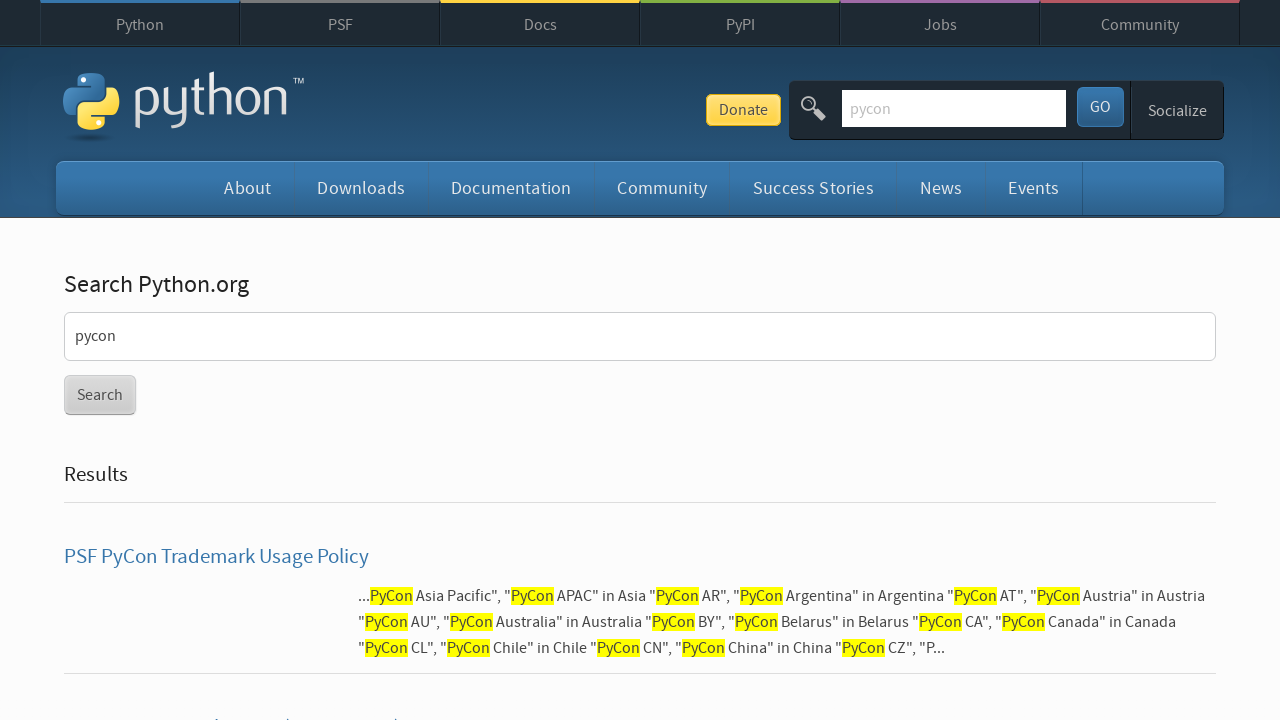